Navigates to FreeCRM homepage and waits for the top navigation links to be present, verifying that the navbar elements load correctly.

Starting URL: https://classic.freecrm.com/

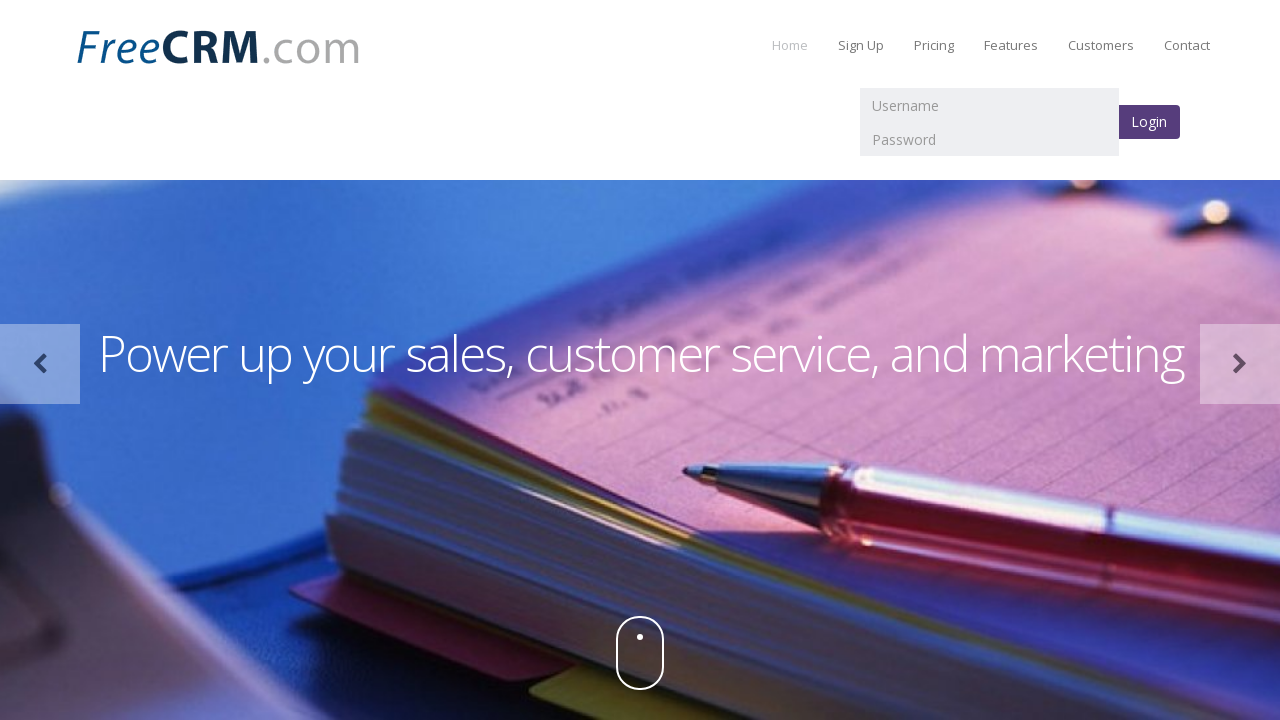

Waited for top navigation links to be present in navbar
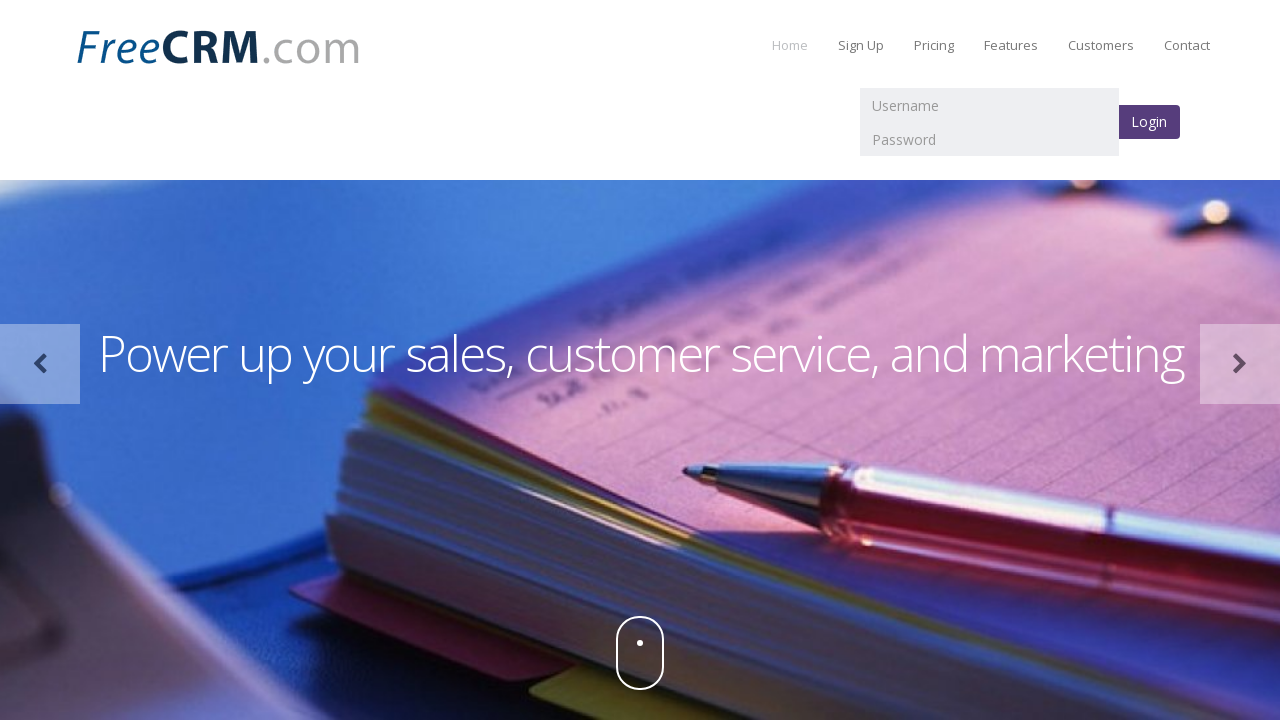

Retrieved all top navigation link elements
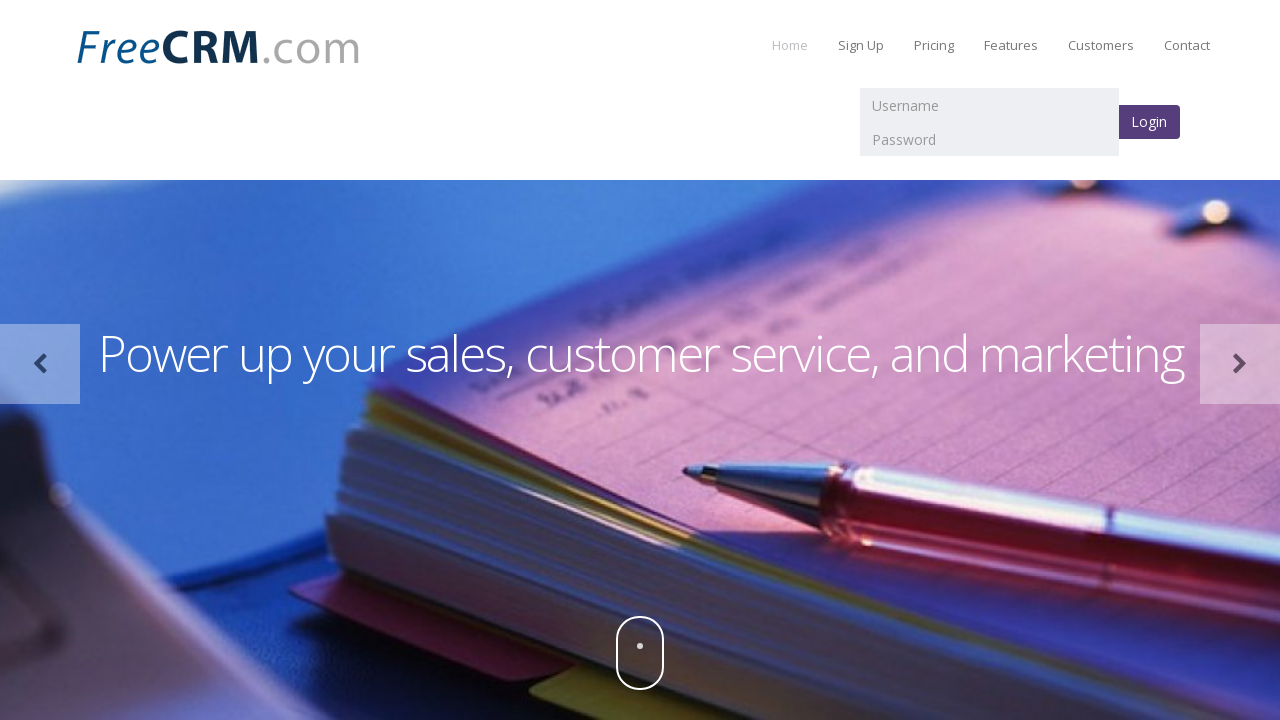

Verified that at least one top navigation link is present
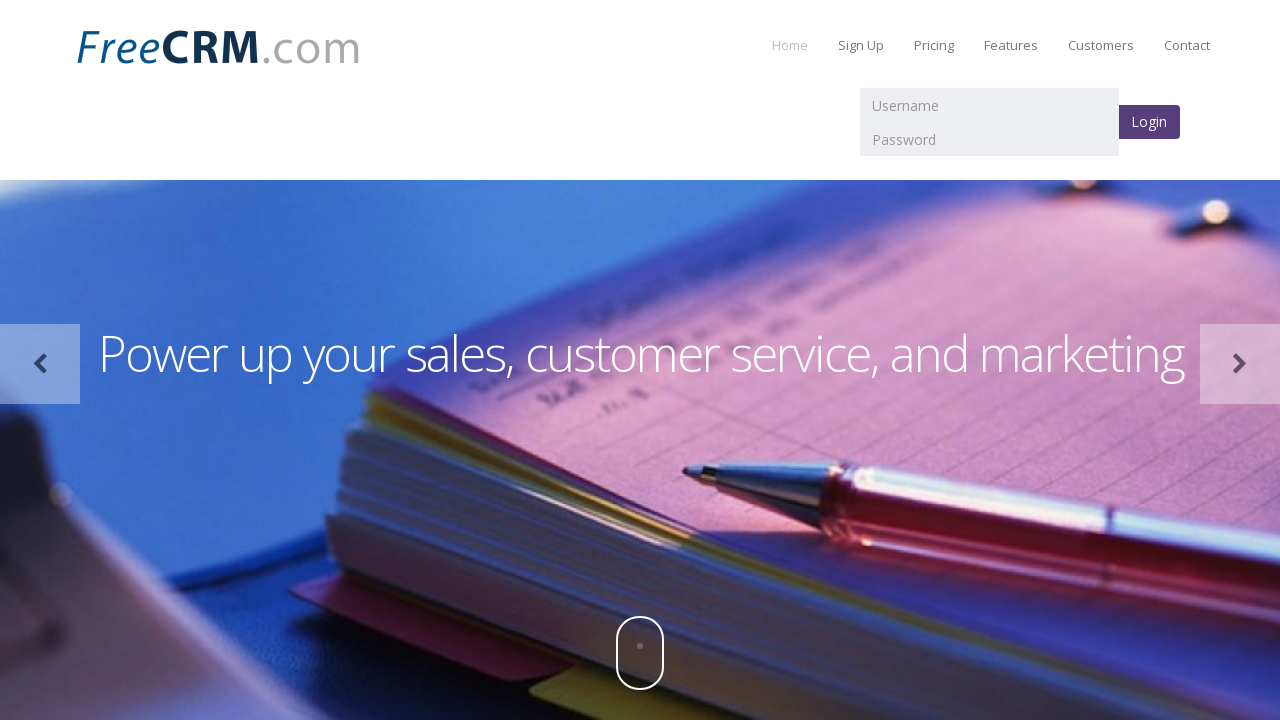

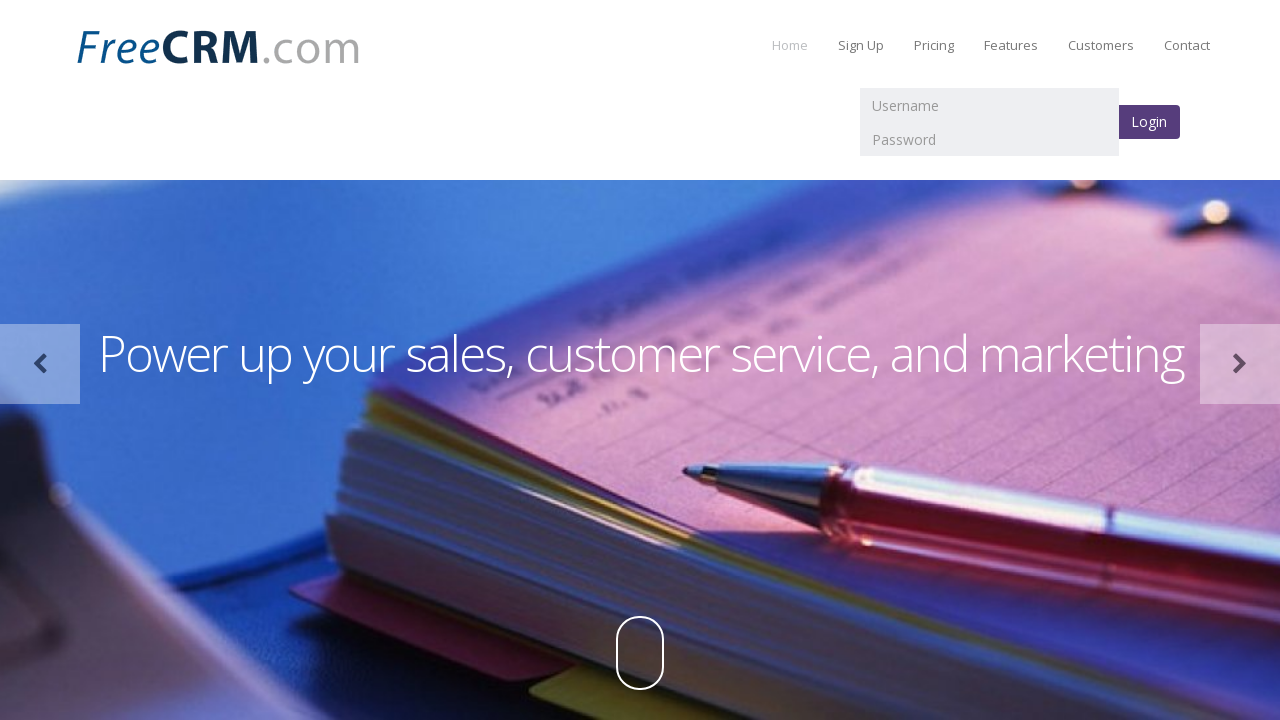